Tests window handling functionality by clicking a link to open a new window and verifying titles and text content

Starting URL: https://the-internet.herokuapp.com/windows

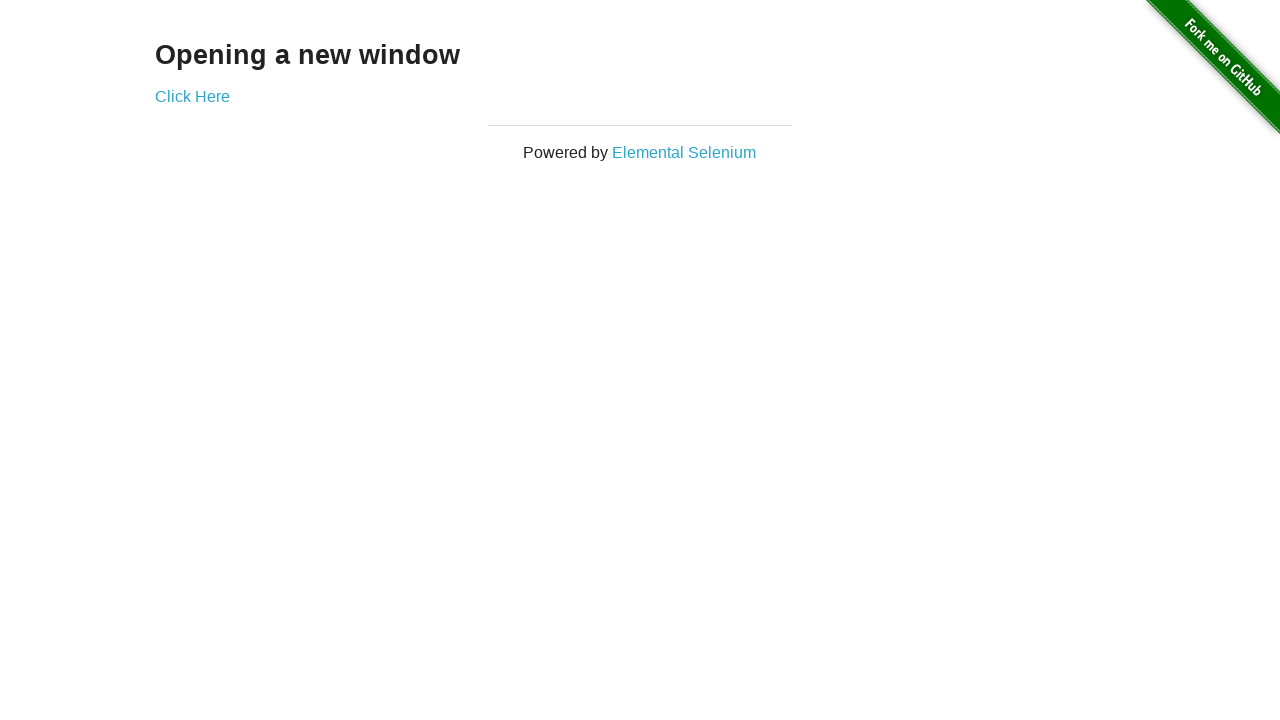

Retrieved heading text content from first page
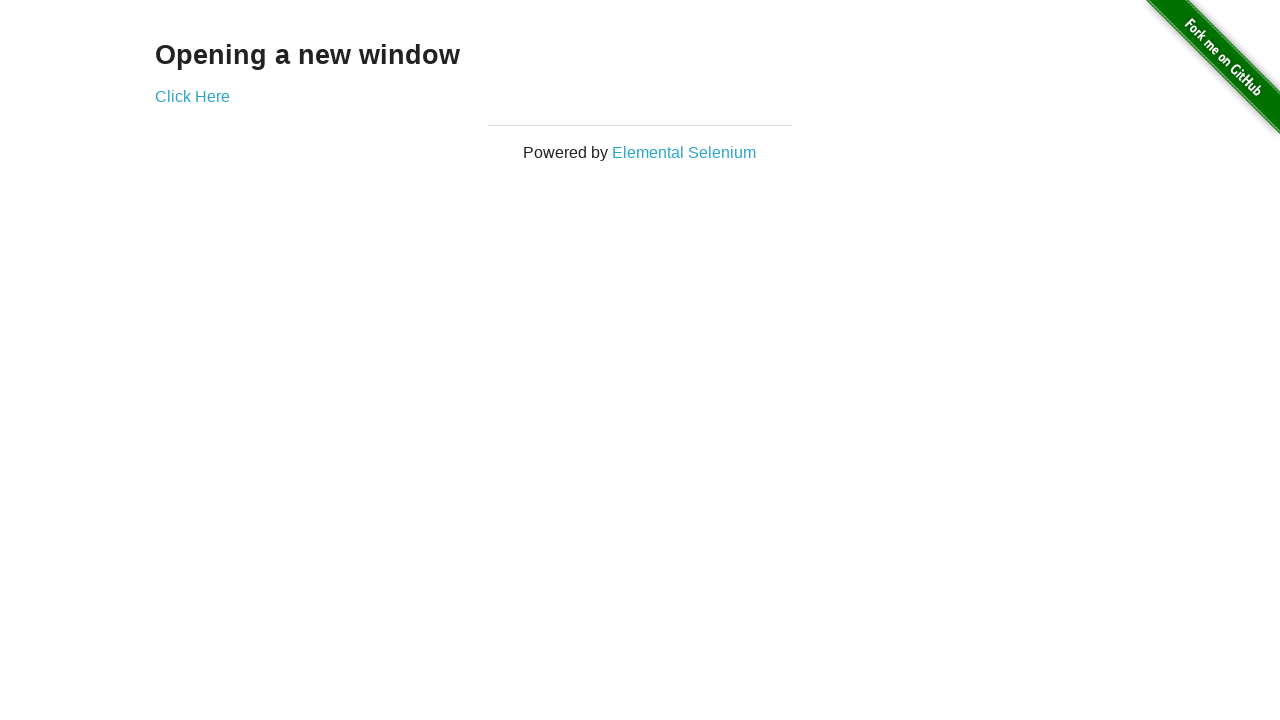

Verified heading text is 'Opening a new window'
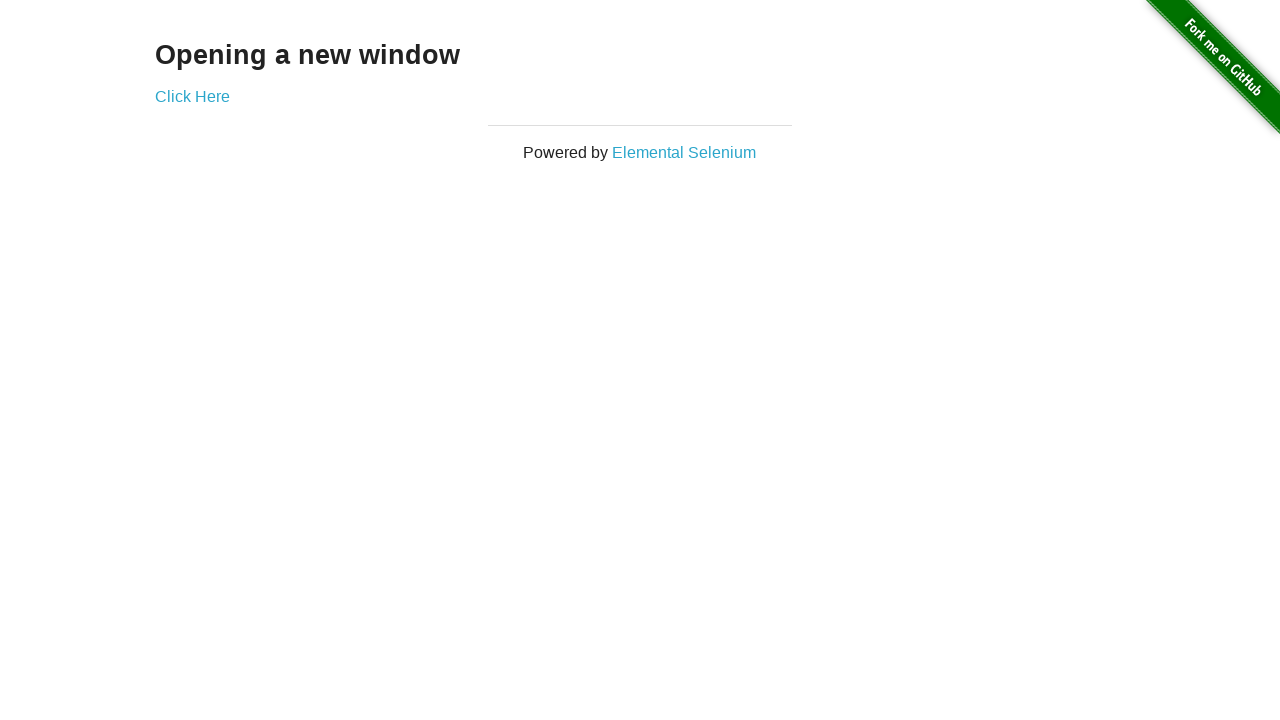

Verified first page title is 'The Internet'
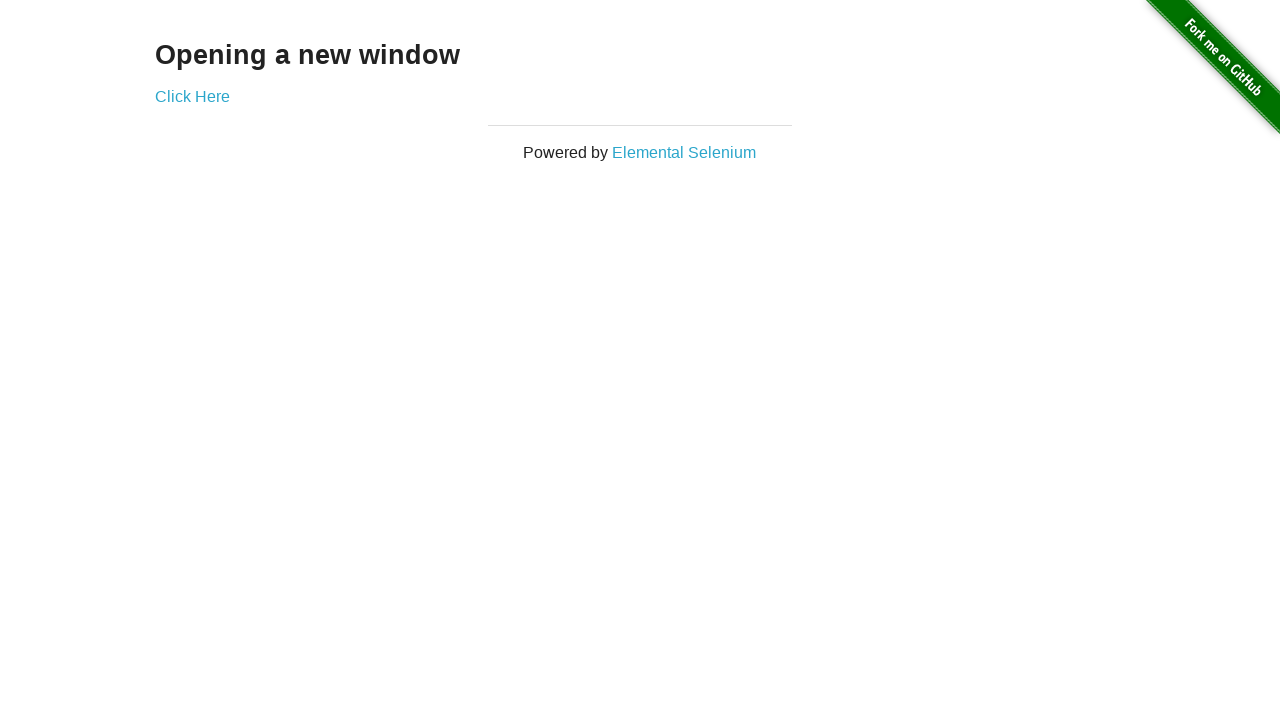

Clicked 'Click Here' link to open new window at (192, 96) on (//a)[2]
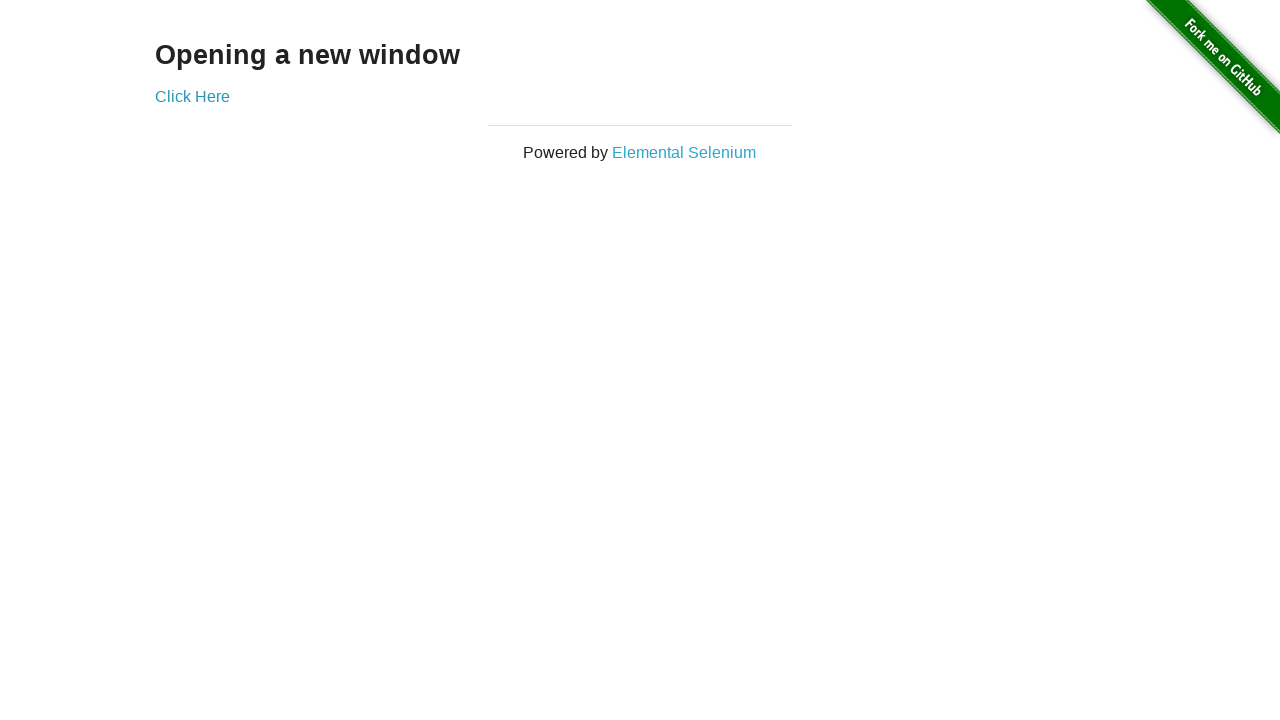

New window opened and captured
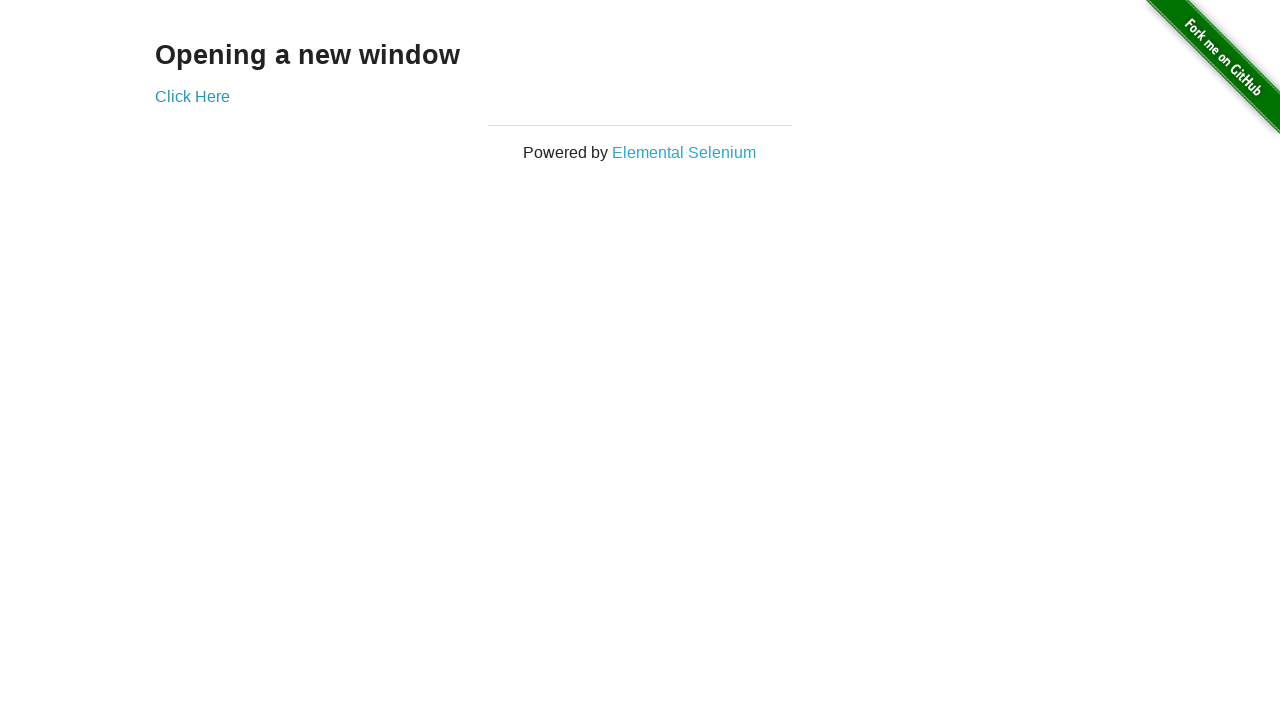

Switched to new window
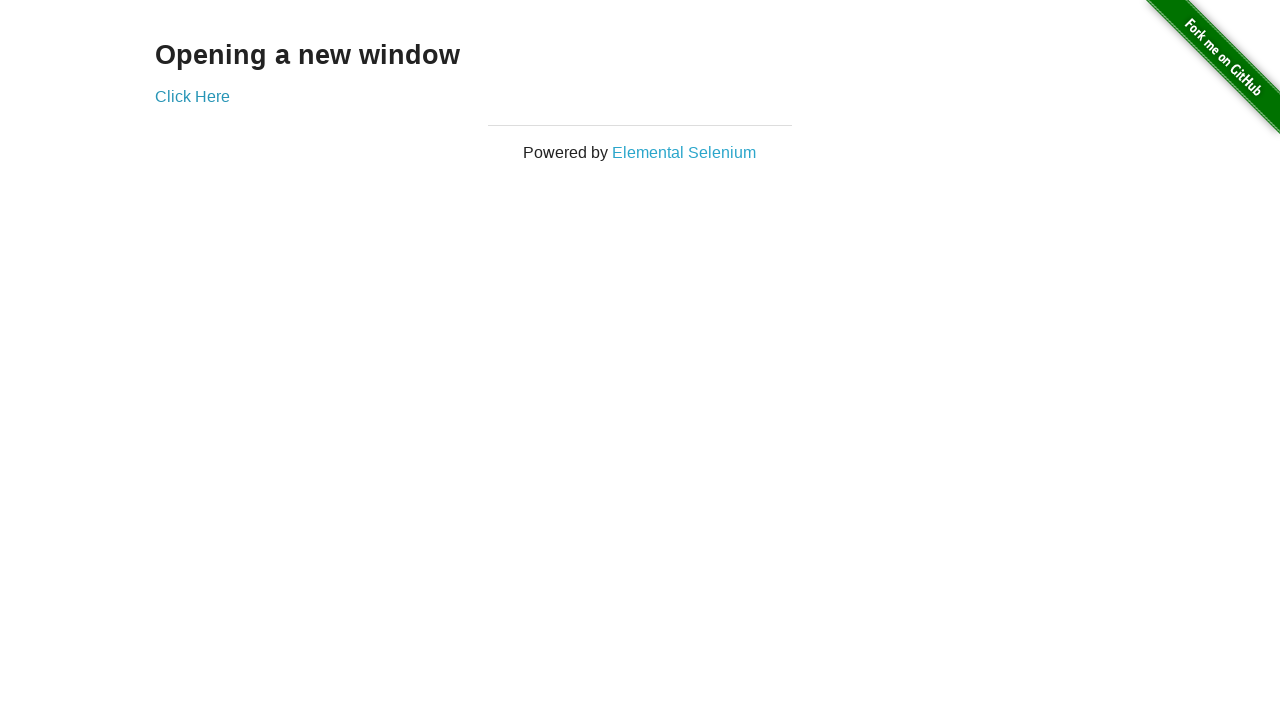

Verified new window title is 'New Window'
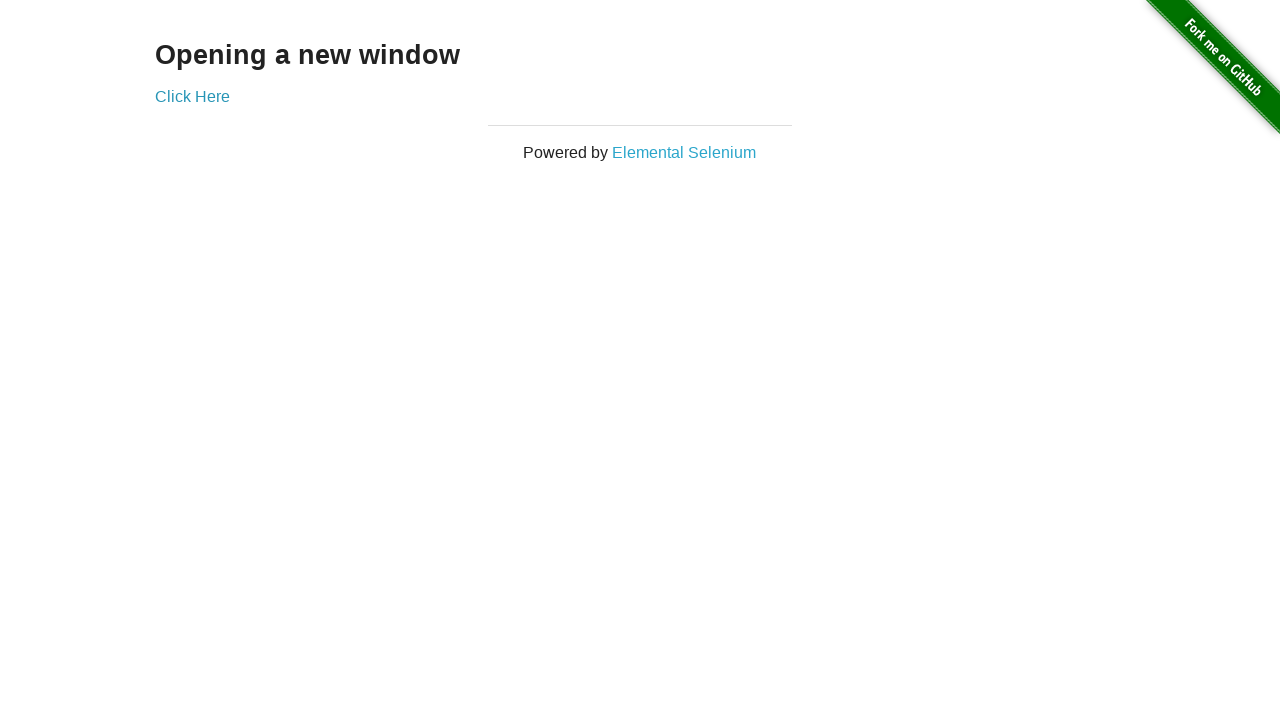

Switched back to first window
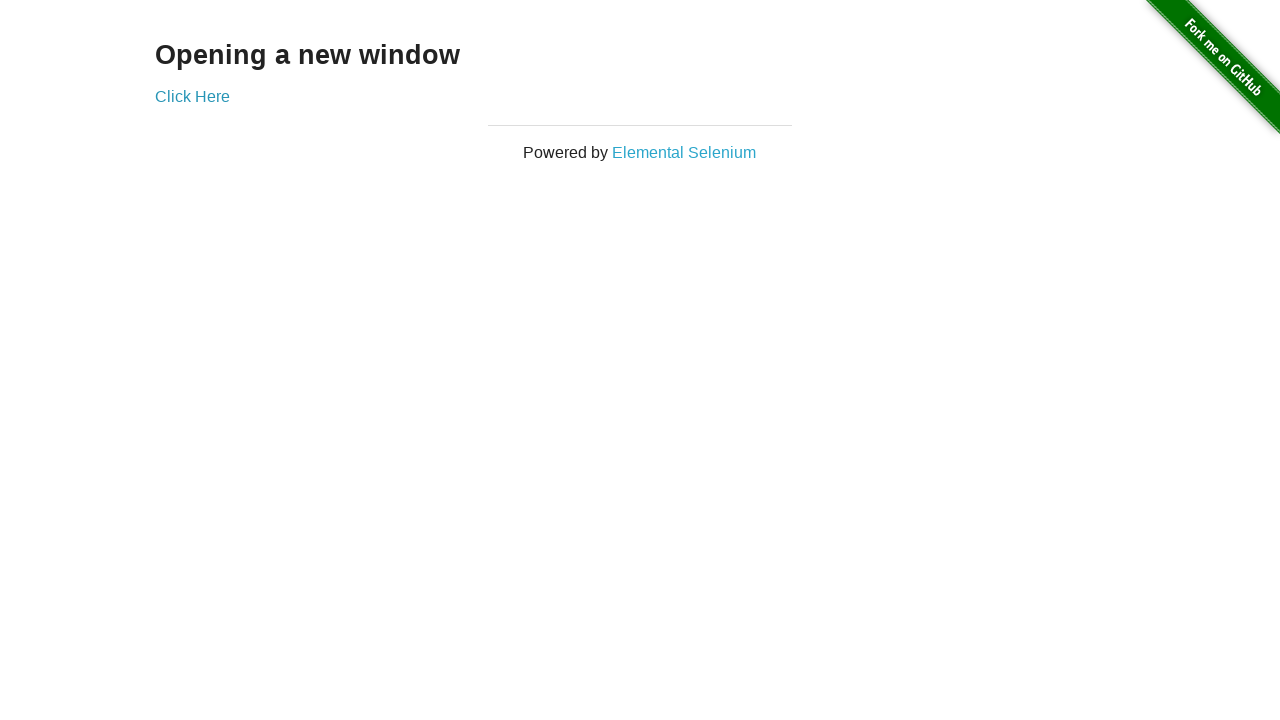

Verified first window title is 'The Internet'
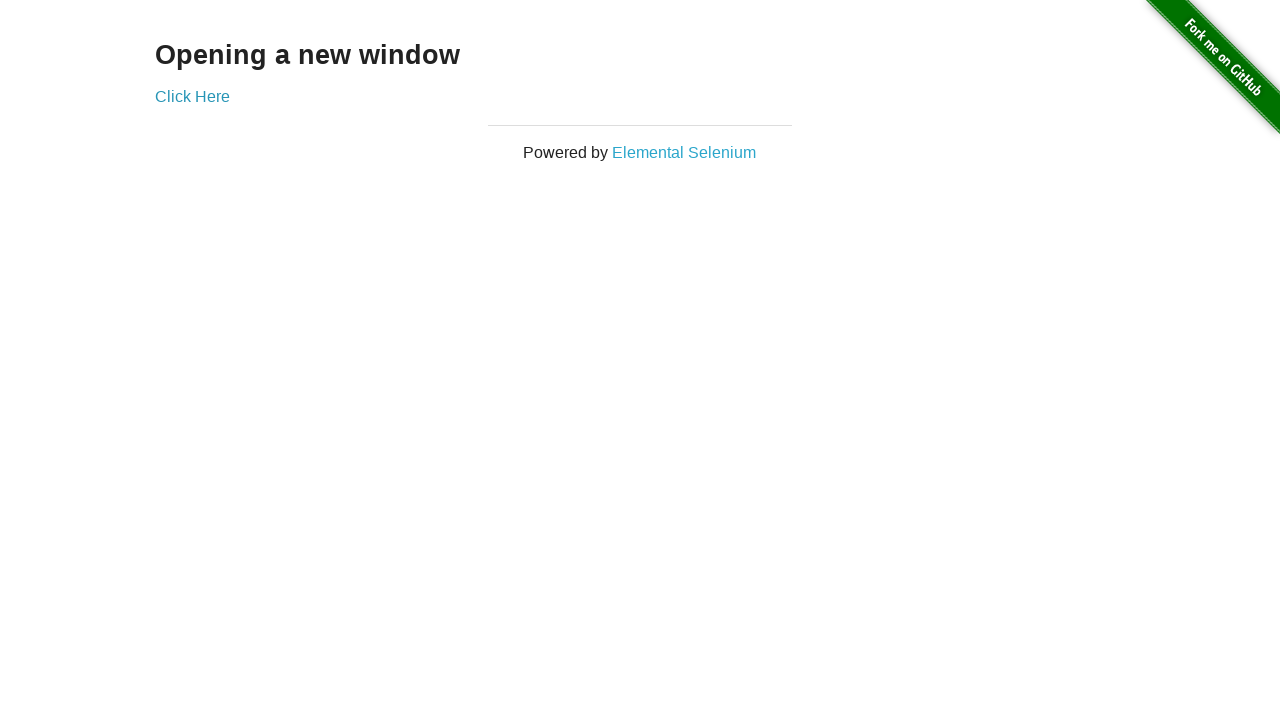

Waited 2000ms on first window
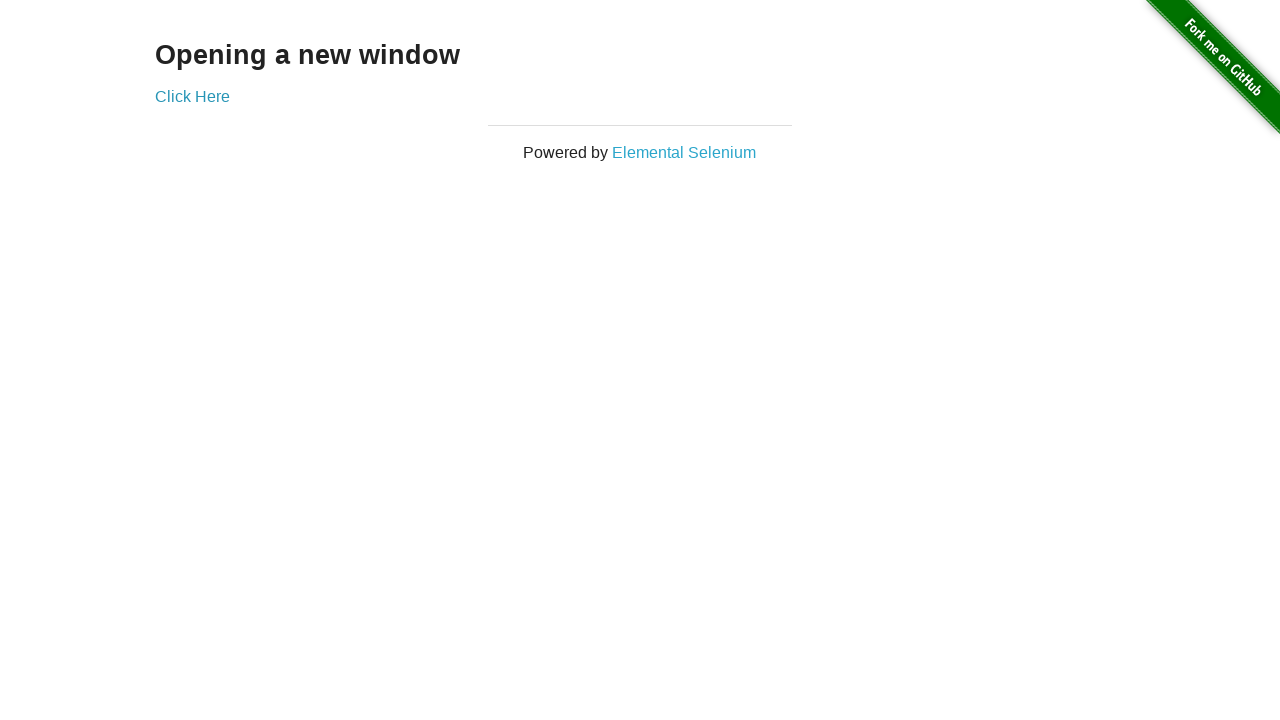

Switched to new window again
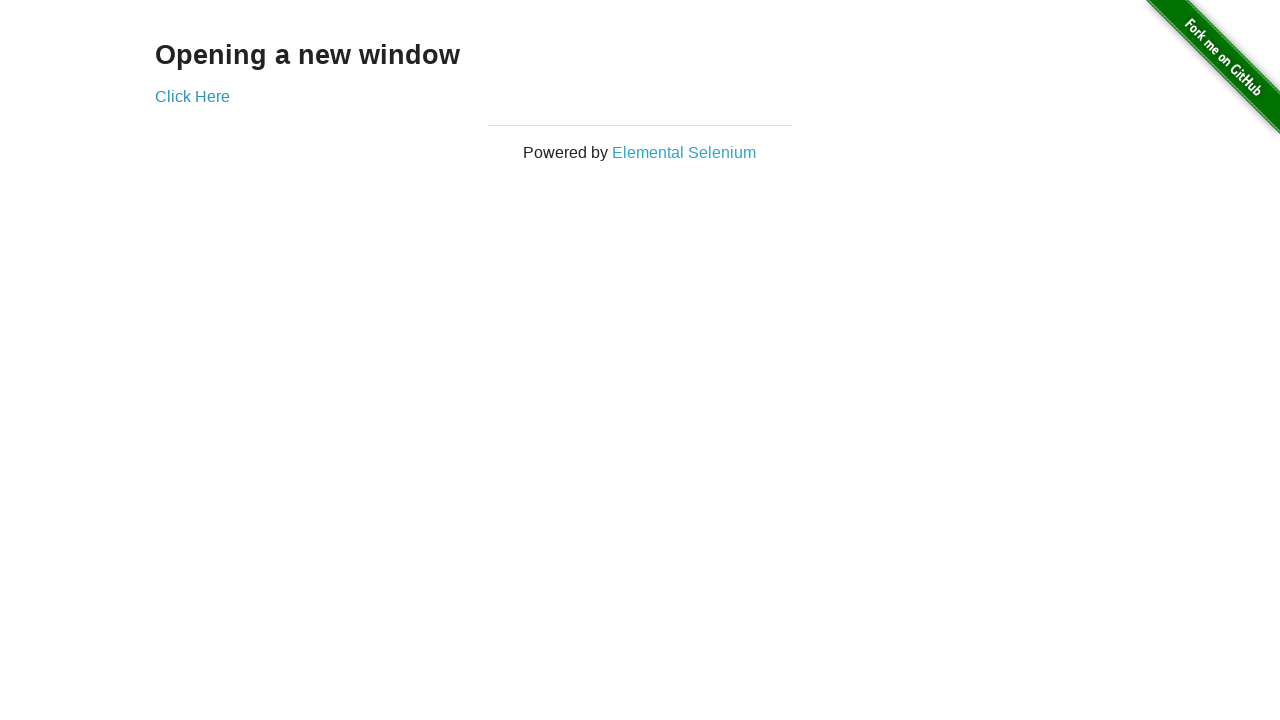

Waited 2000ms on new window
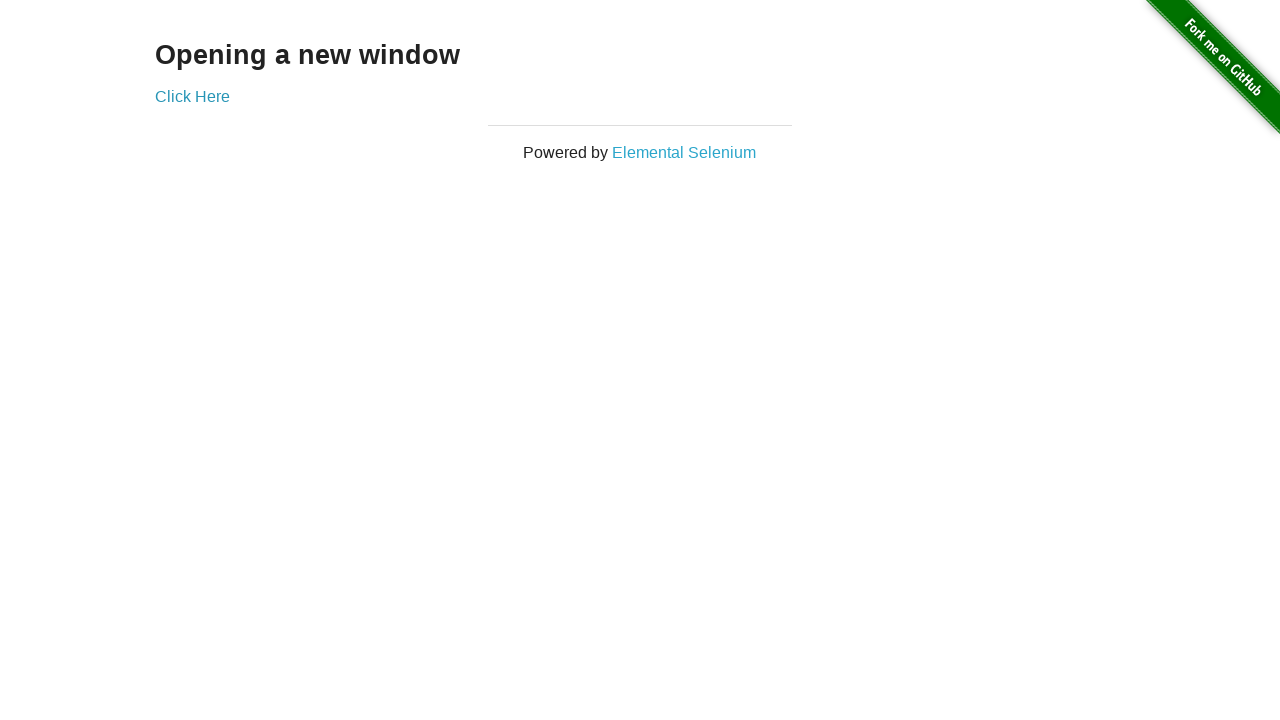

Switched back to first window again
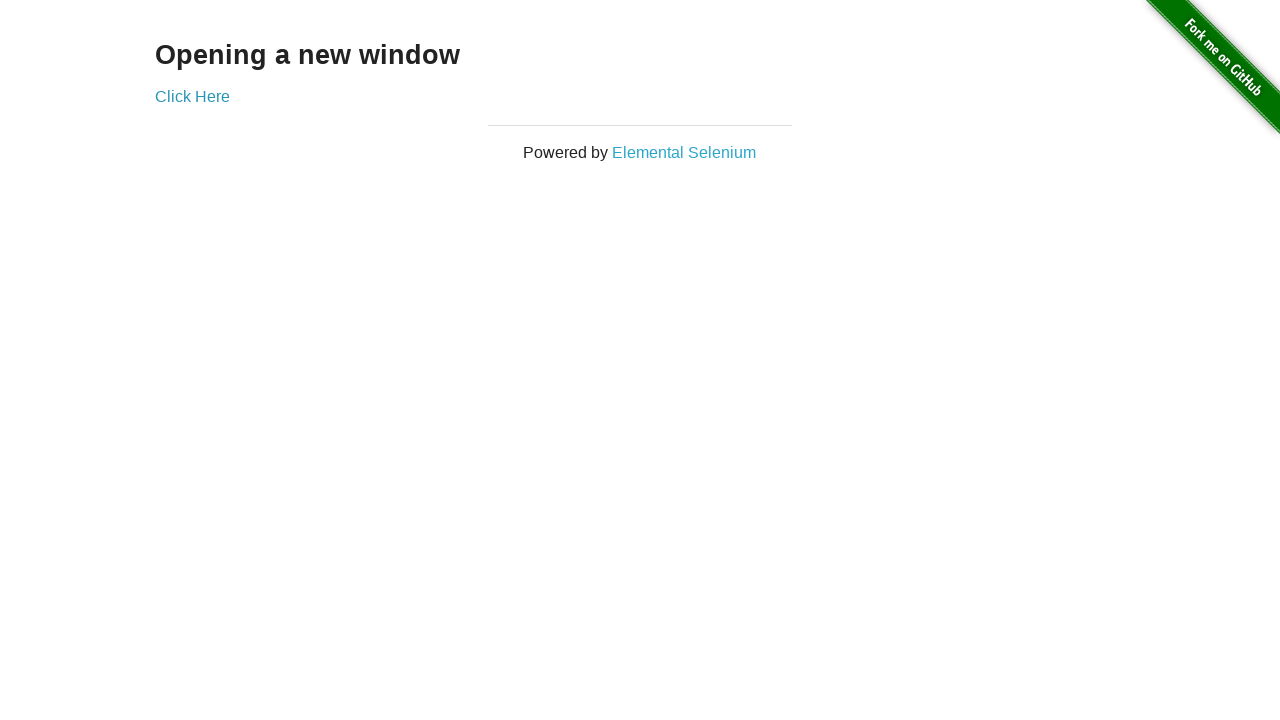

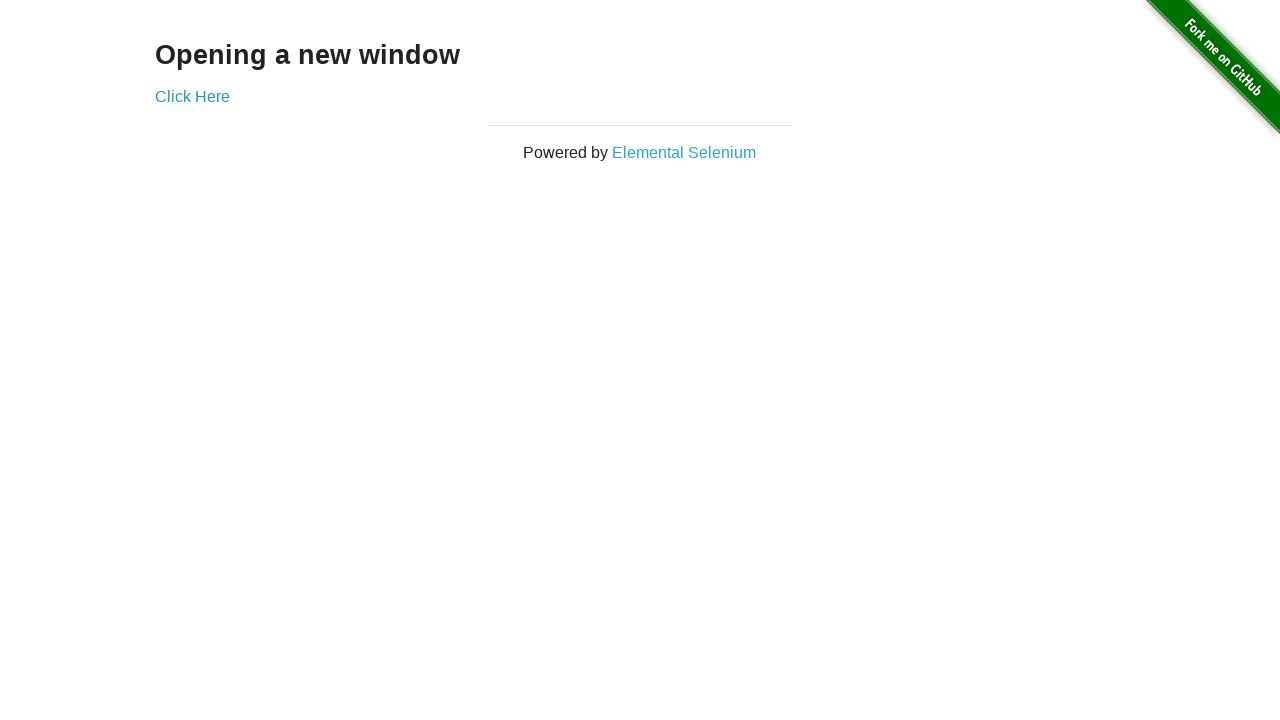